Tests that a button appears after a page load delay

Starting URL: http://uitestingplayground.com/

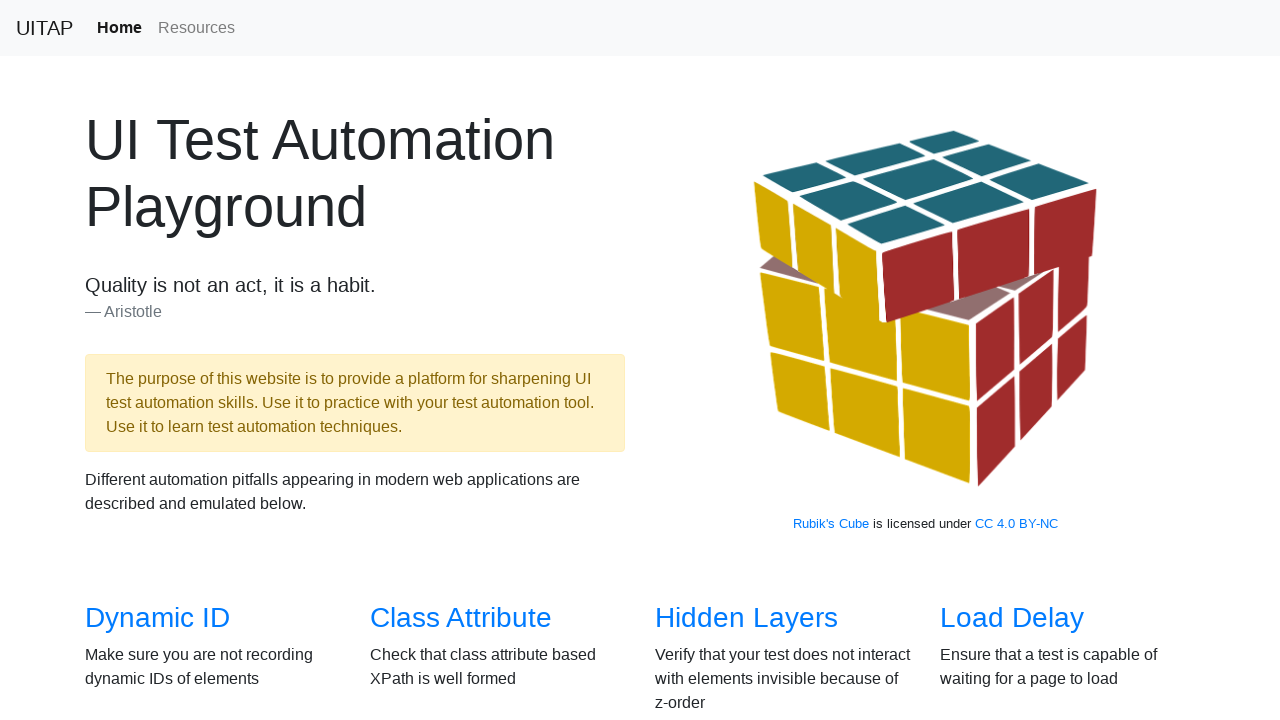

Clicked on 'Load Delay' link at (1012, 618) on text=Load Delay
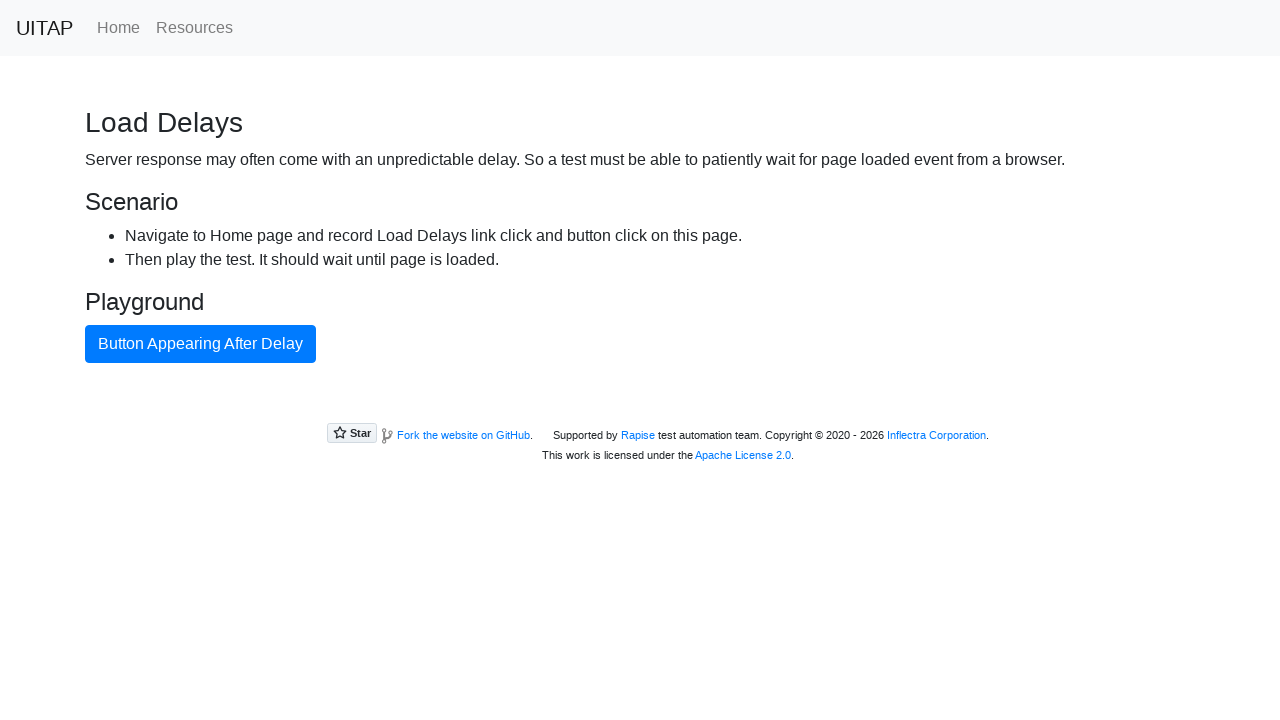

Waited for button with class 'btn-primary' to appear after page load delay
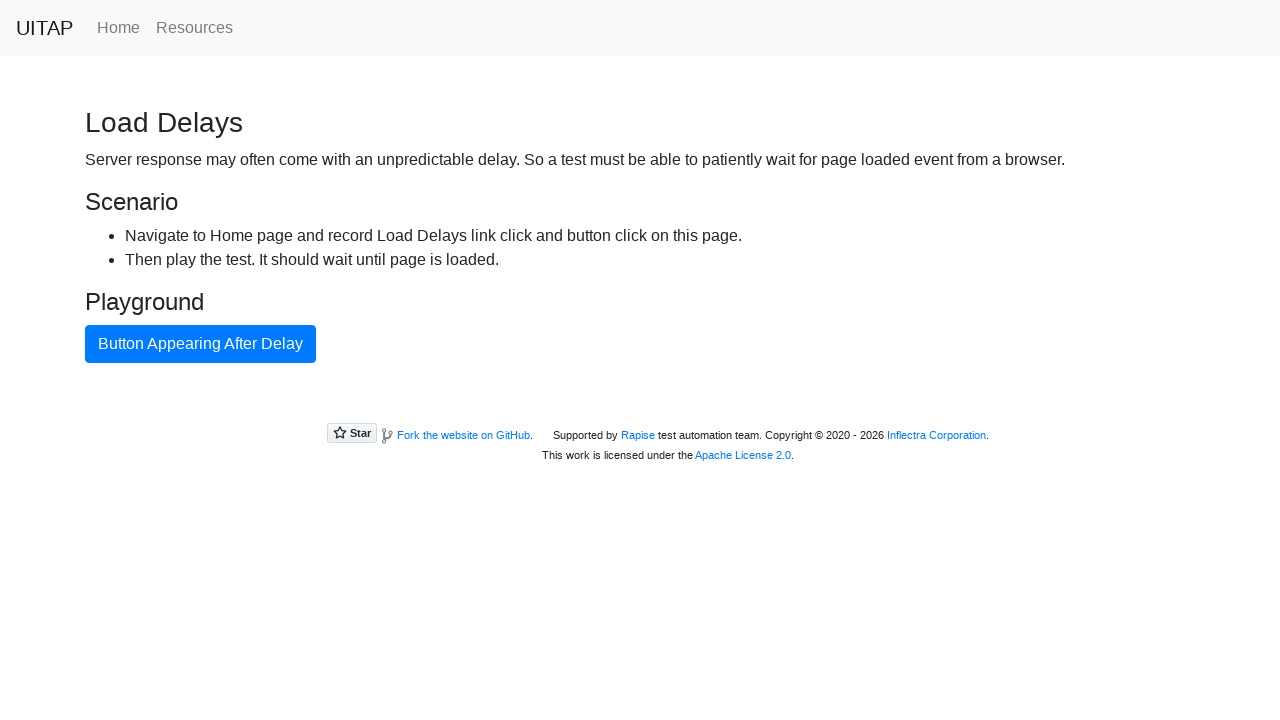

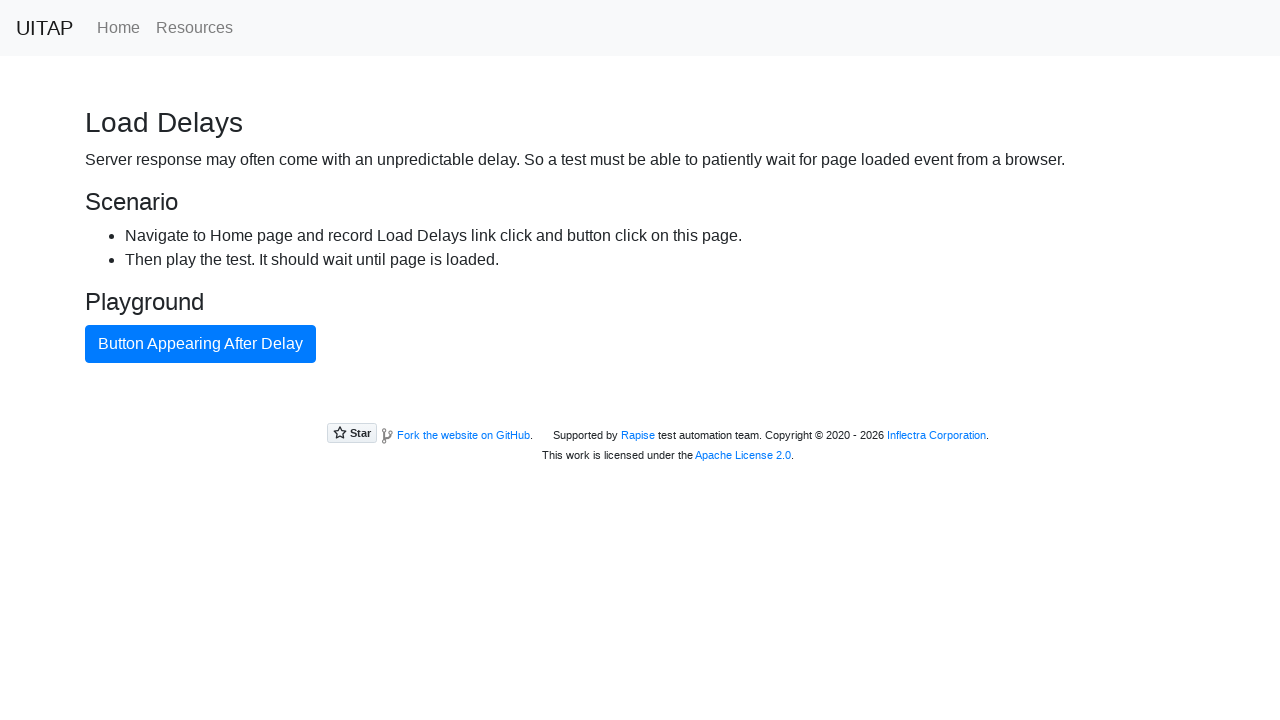